Tests dropdown functionality by selecting options using different methods (index, value, visible text) and verifying the dropdown contains 3 options

Starting URL: https://the-internet.herokuapp.com/dropdown

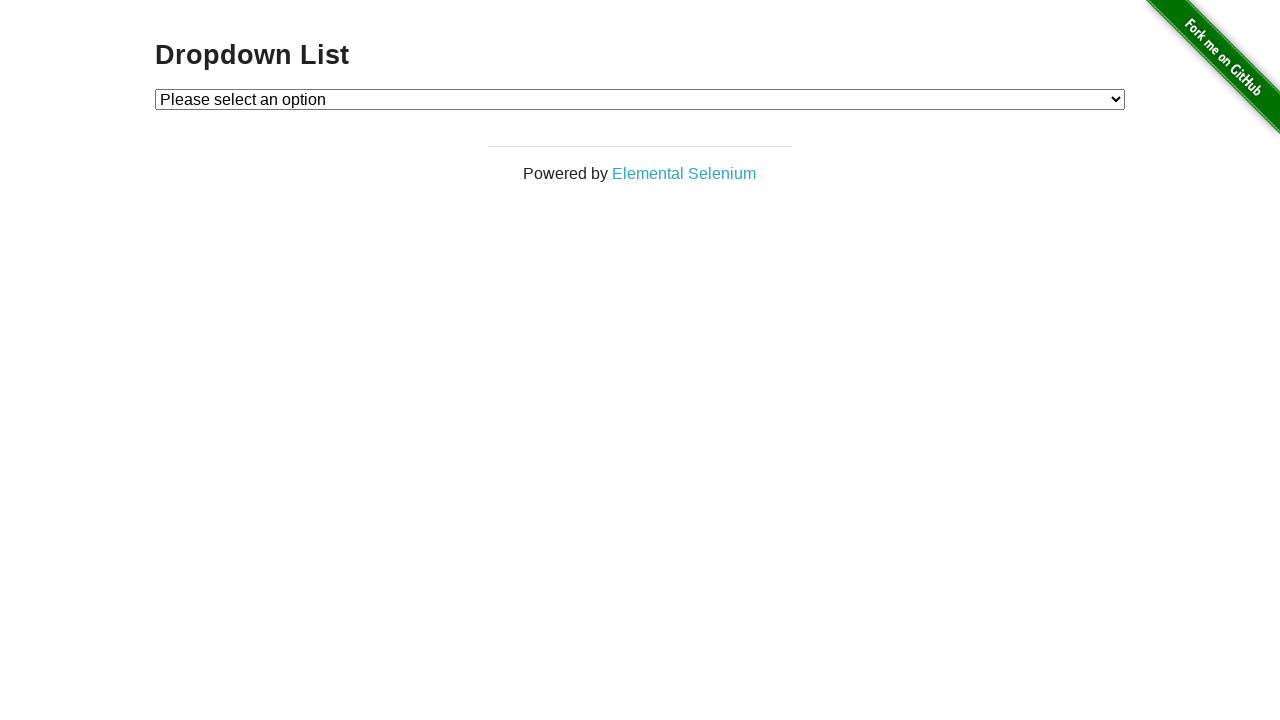

Located dropdown element with id 'dropdown'
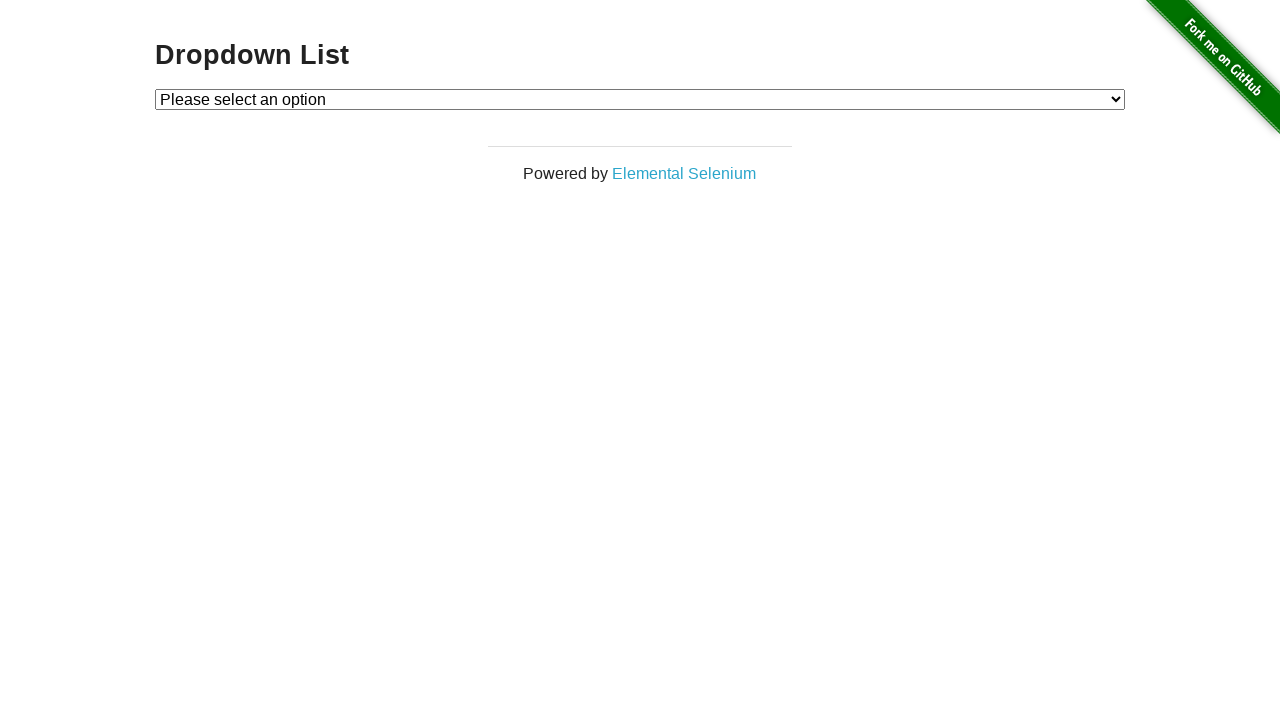

Selected dropdown option by index 1 (Option 1) on select#dropdown
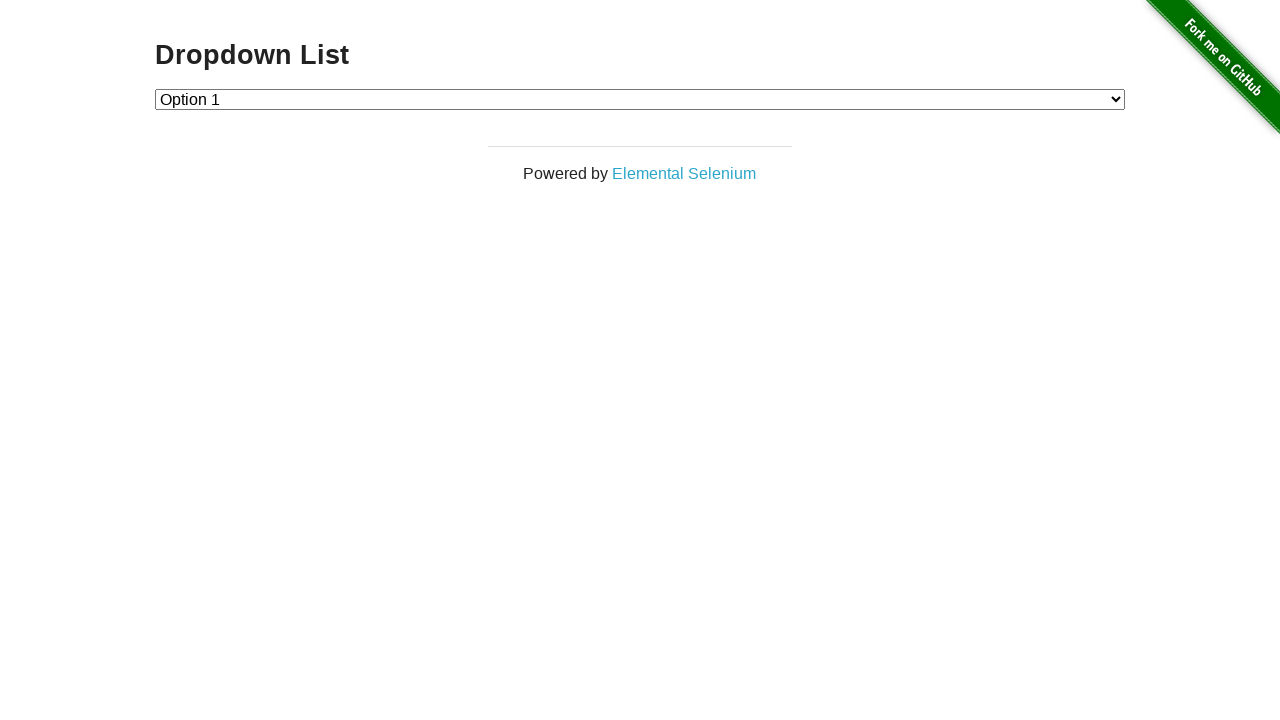

Selected dropdown option by value '2' (Option 2) on select#dropdown
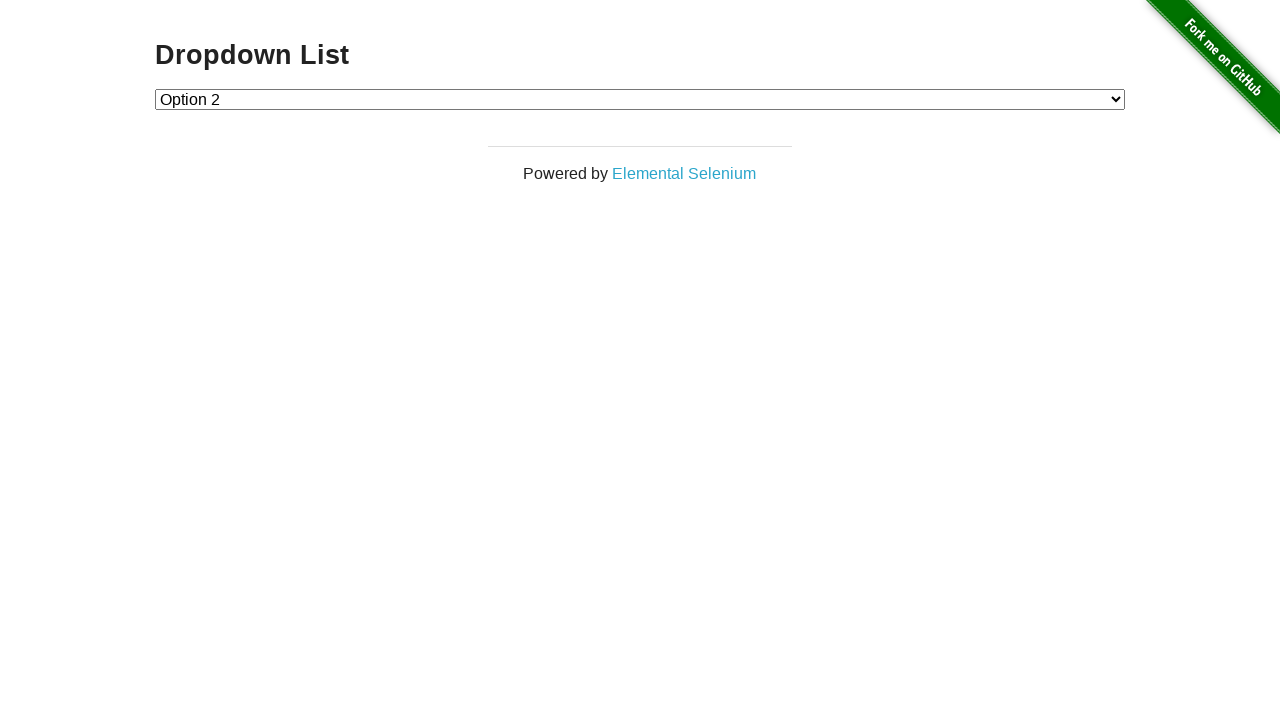

Selected dropdown option by visible text 'Option 1' on select#dropdown
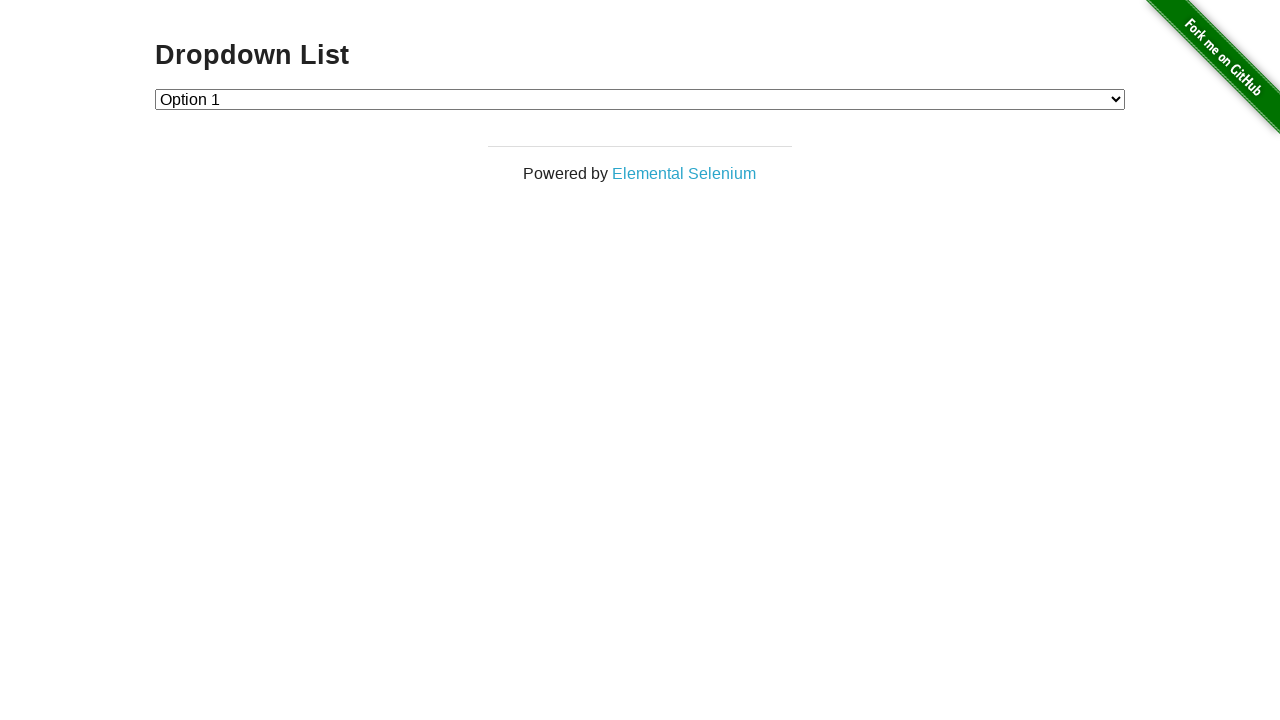

Retrieved all dropdown options
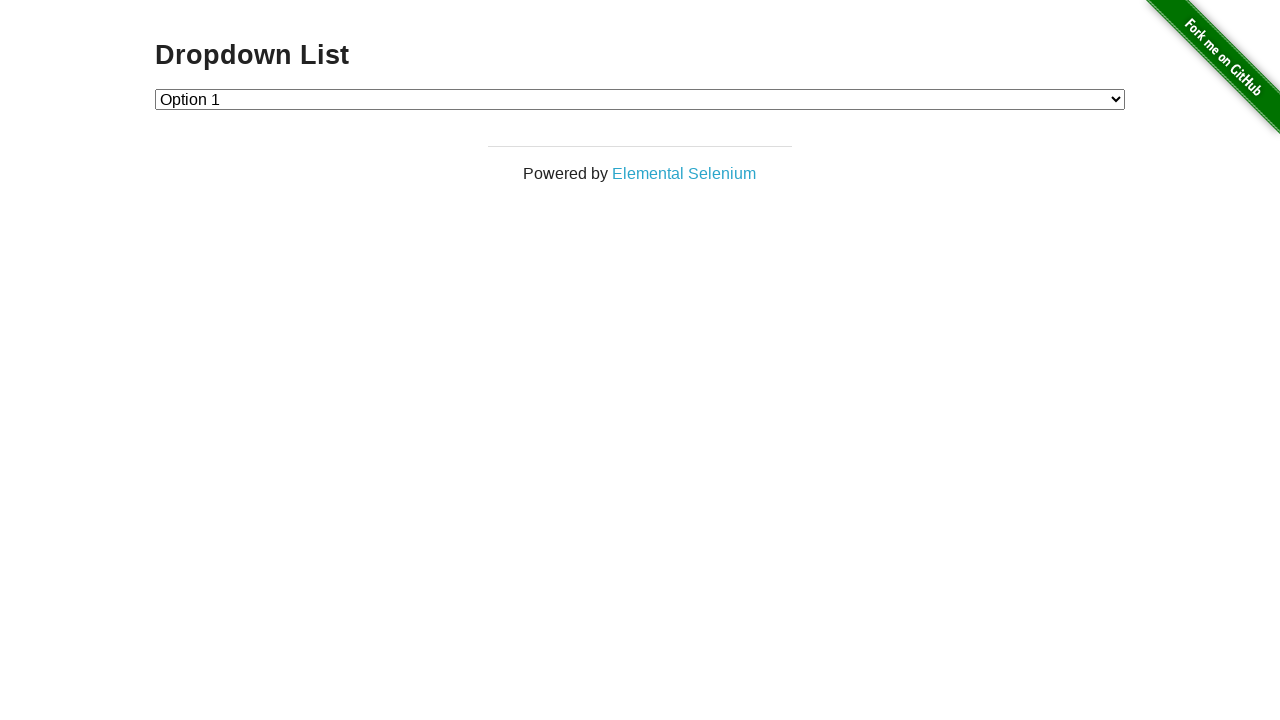

Verified dropdown contains exactly 3 options
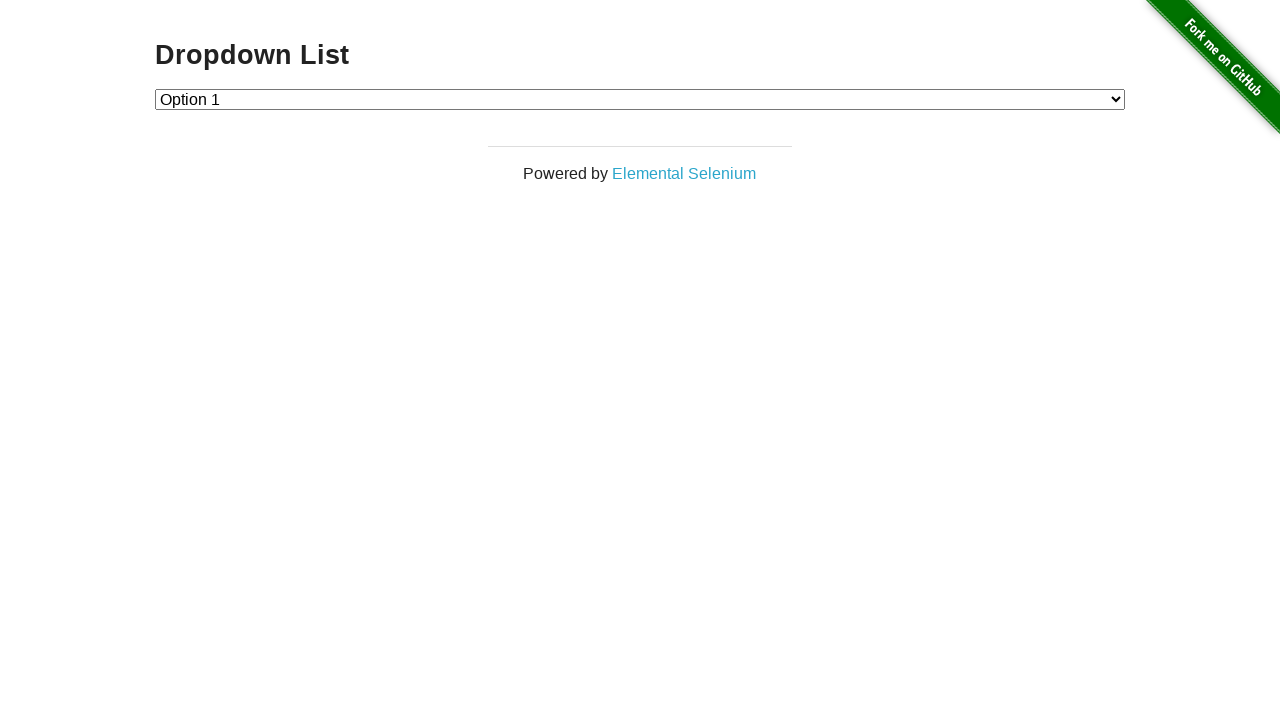

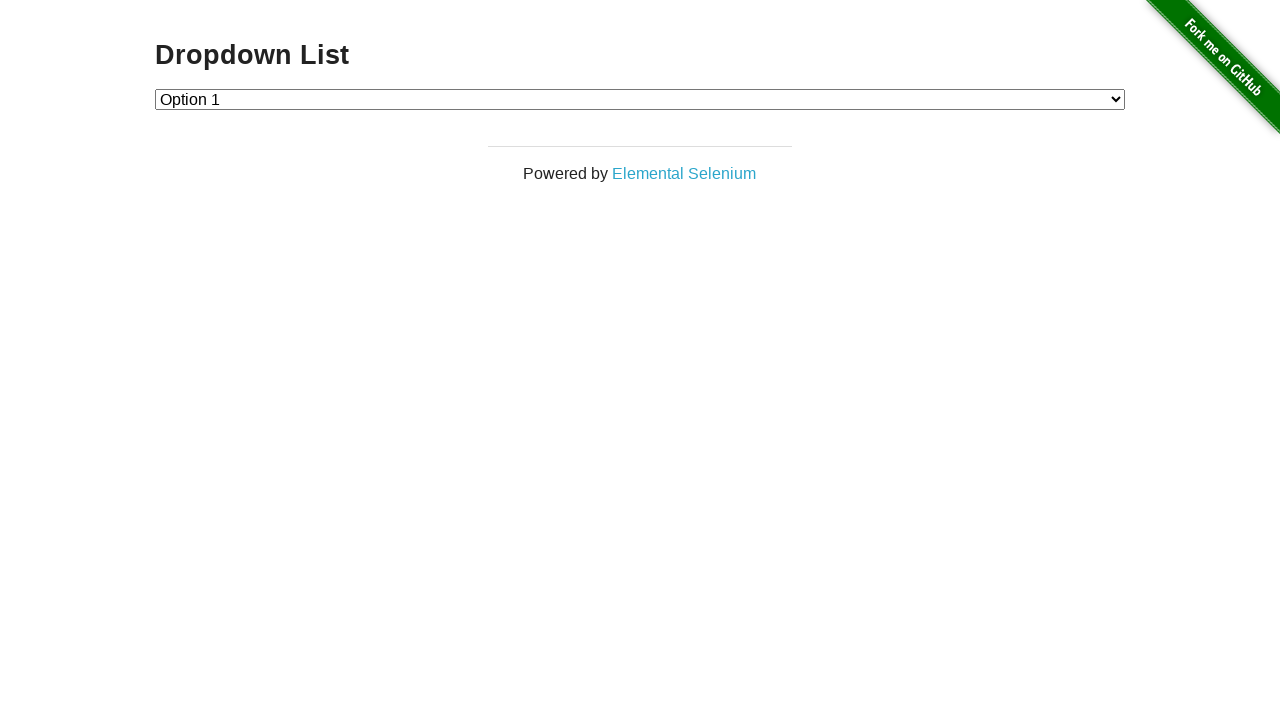